Tests that the Small Modal displays the expected text content when opened

Starting URL: https://demoqa.com/modal-dialogs

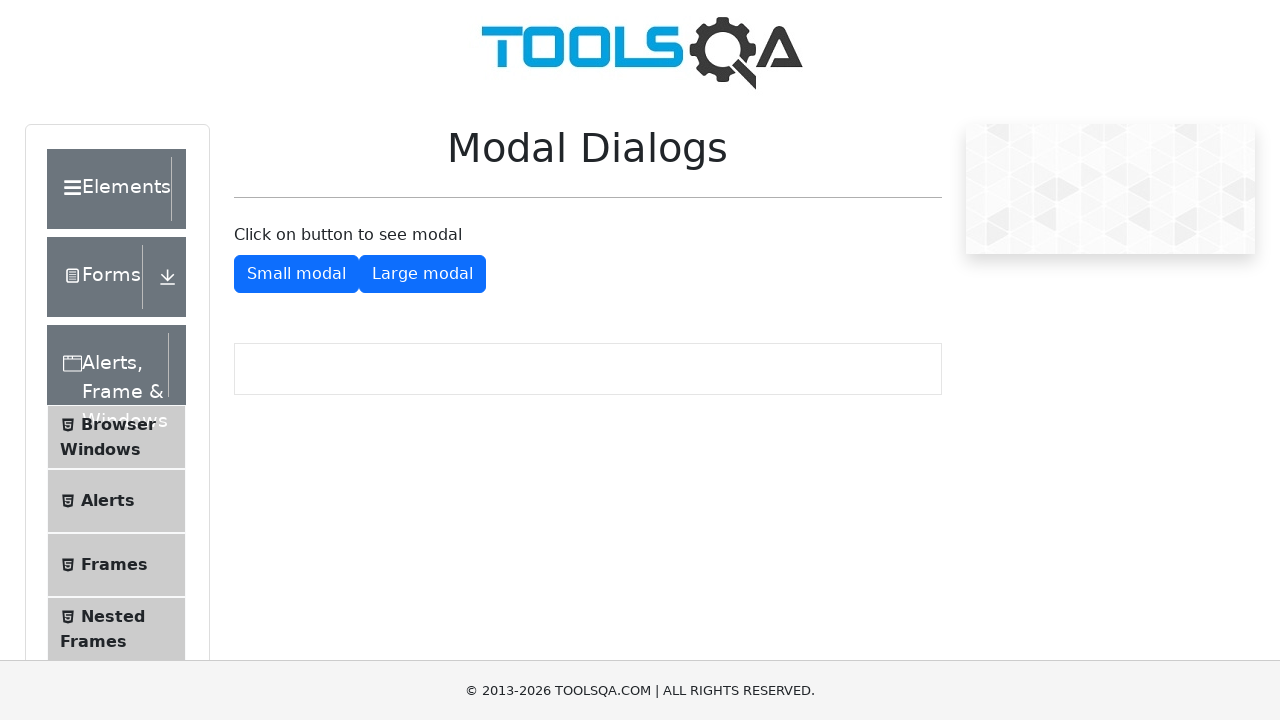

Clicked button to open small modal at (296, 274) on #showSmallModal
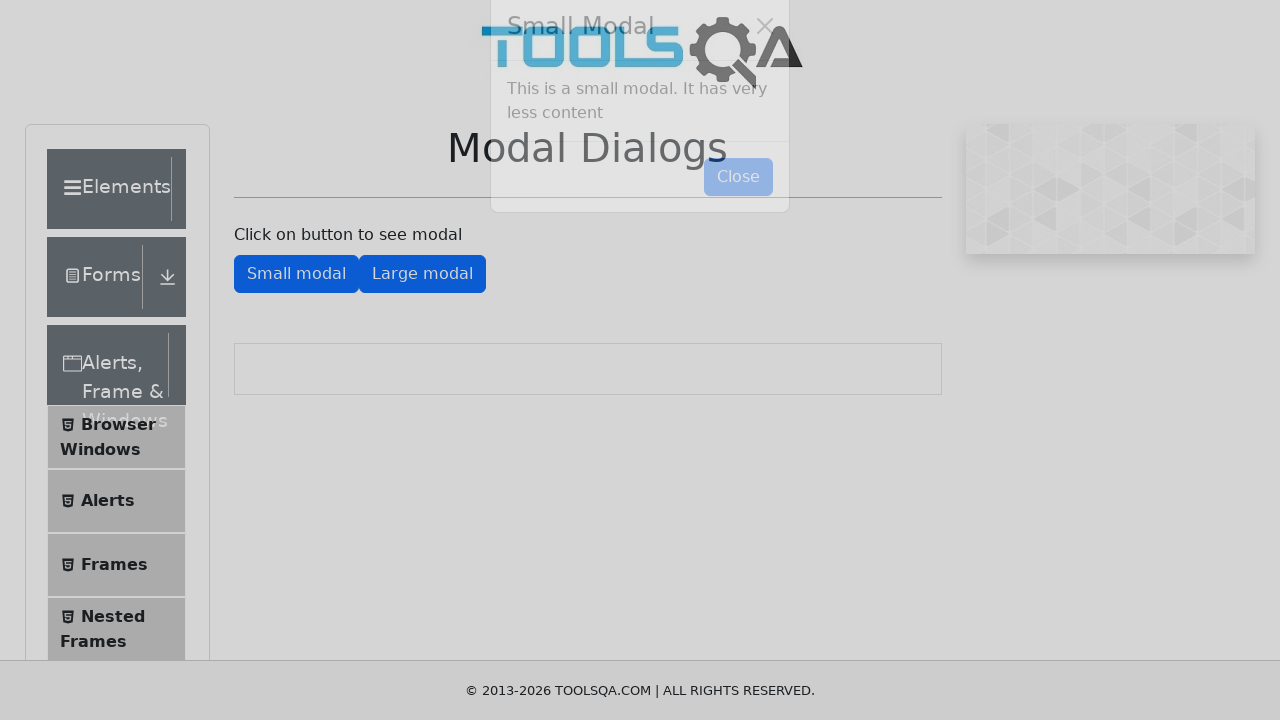

Small modal appeared with modal body visible
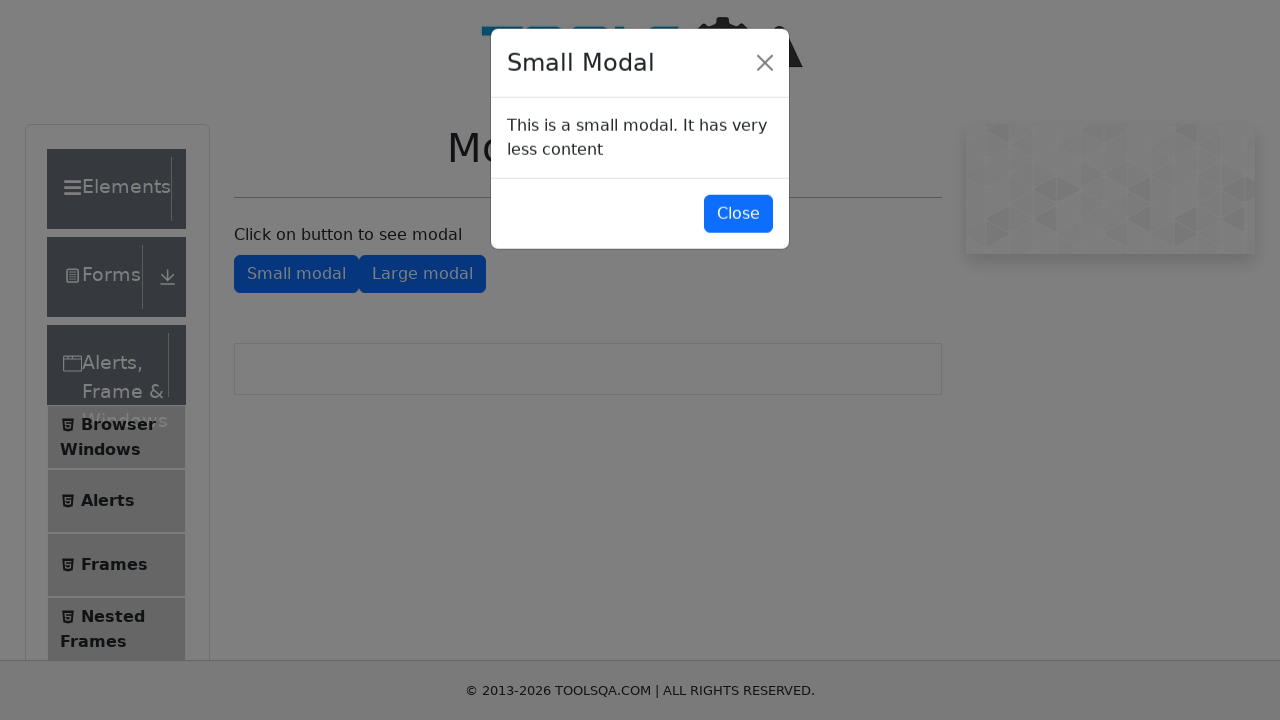

Retrieved text content from modal body
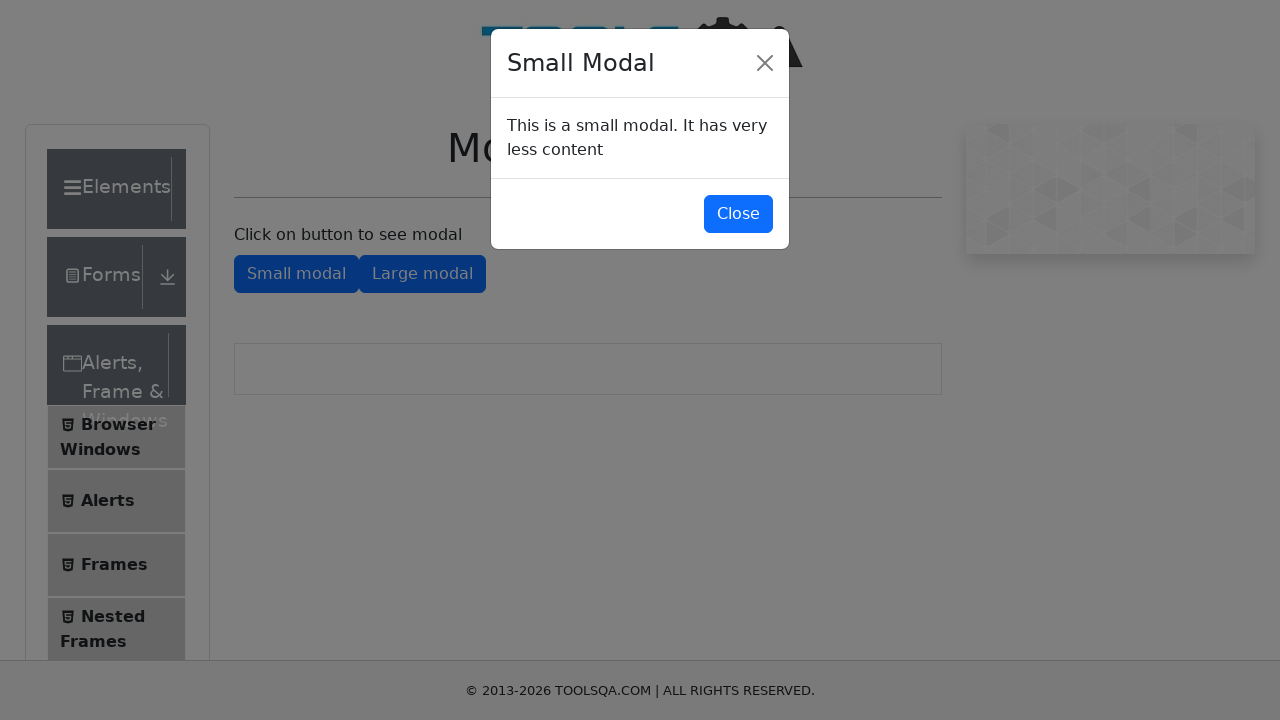

Verified that modal contains expected text 'This is a small modal'
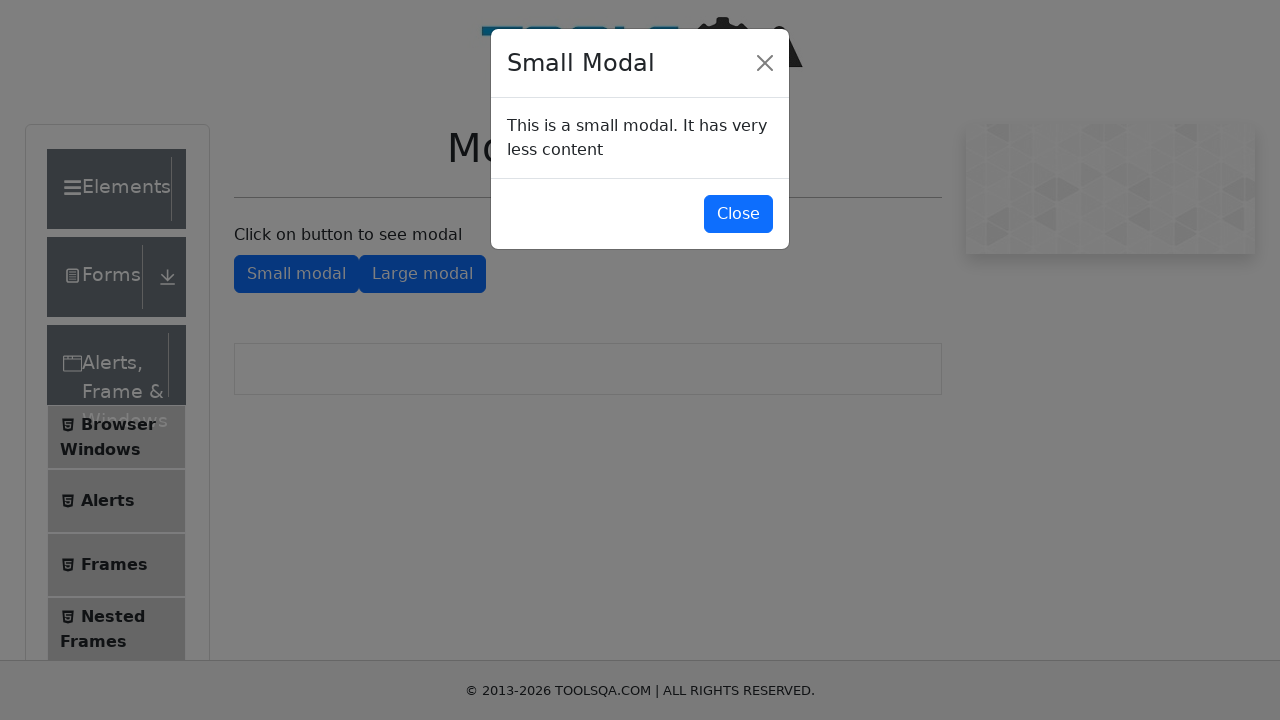

Clicked button to close small modal at (738, 214) on #closeSmallModal
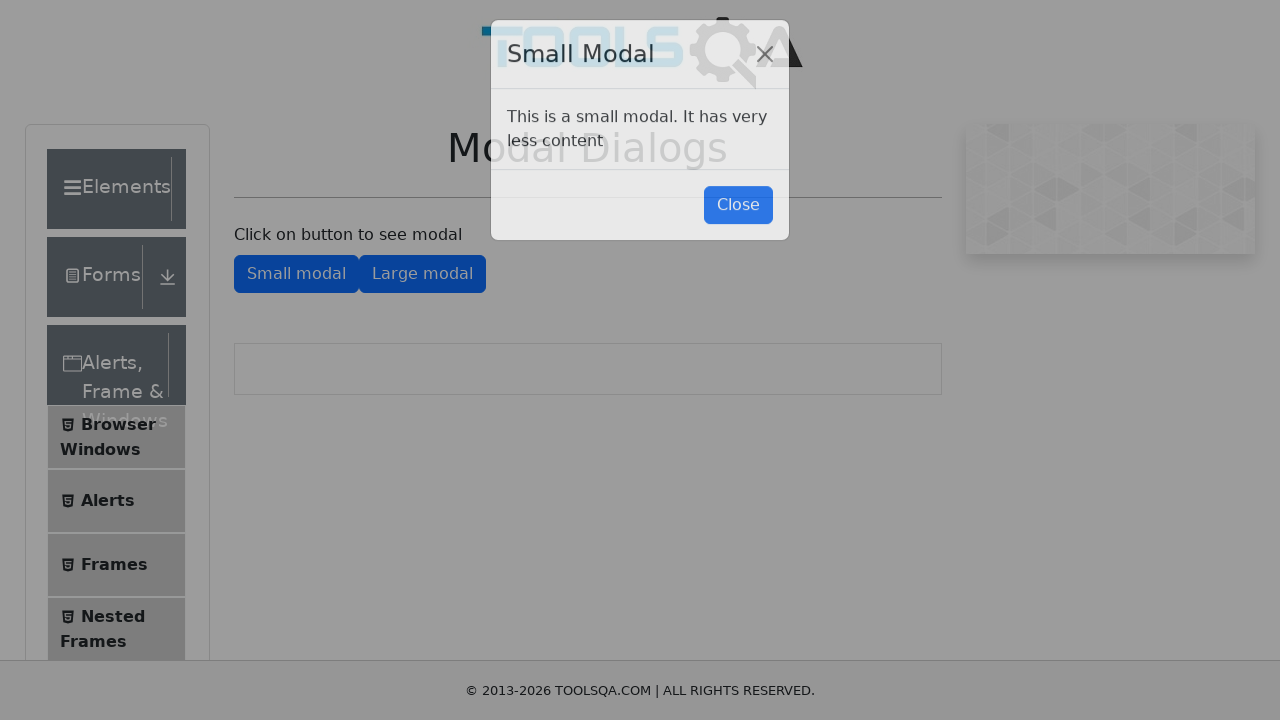

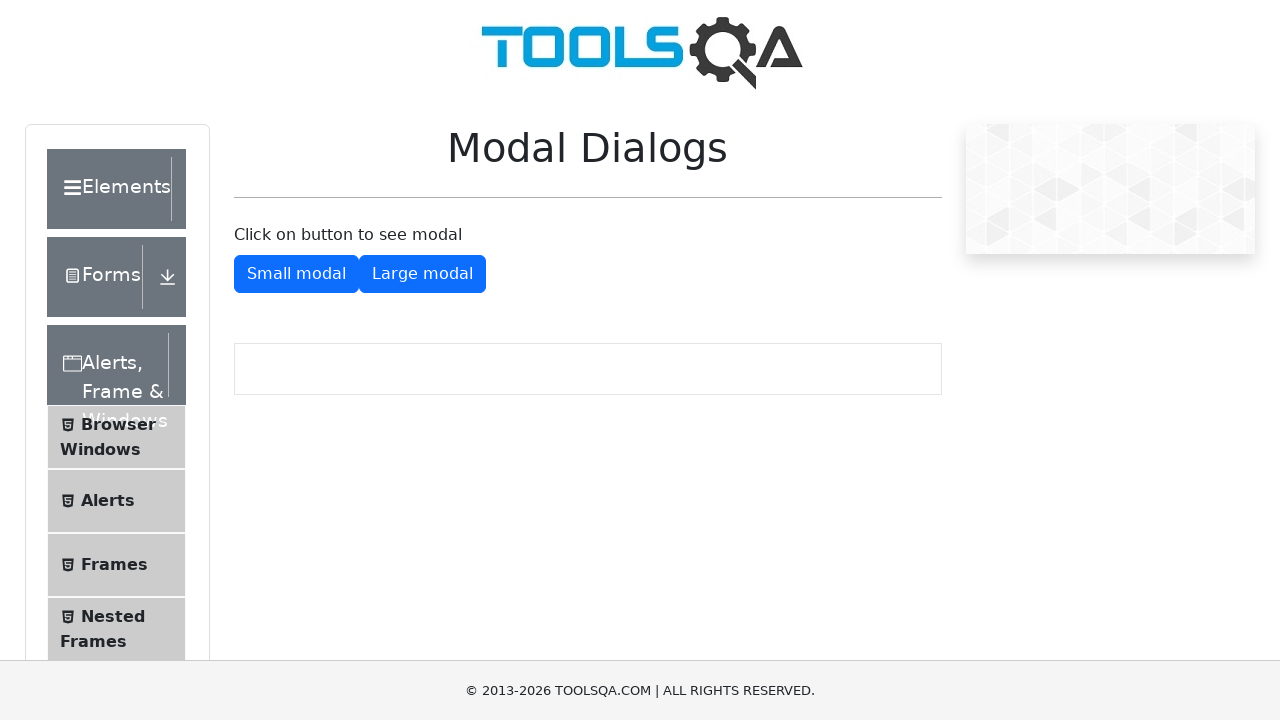